Tests adding a product to cart on BrowserStack demo e-commerce site by filtering for Apple products, clicking on a product, adding it to cart, and verifying the cart contains the correct product.

Starting URL: https://www.bstackdemo.com

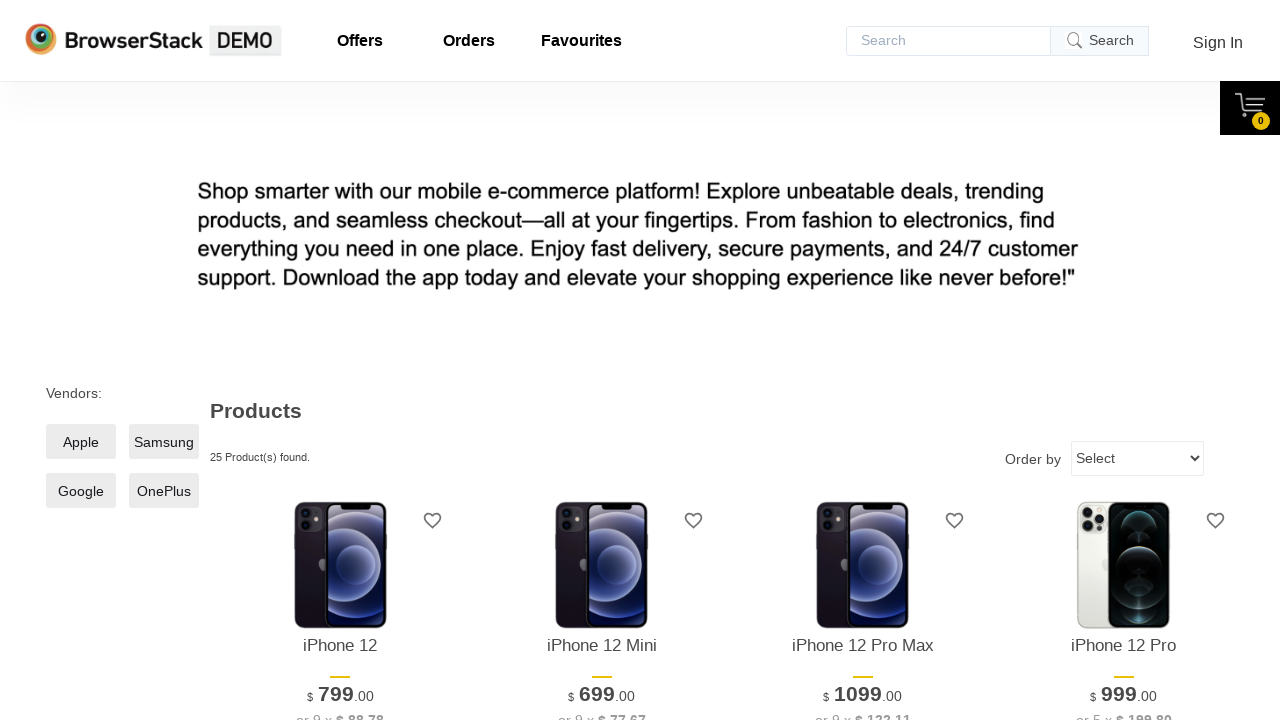

Set viewport size to 1280x1024
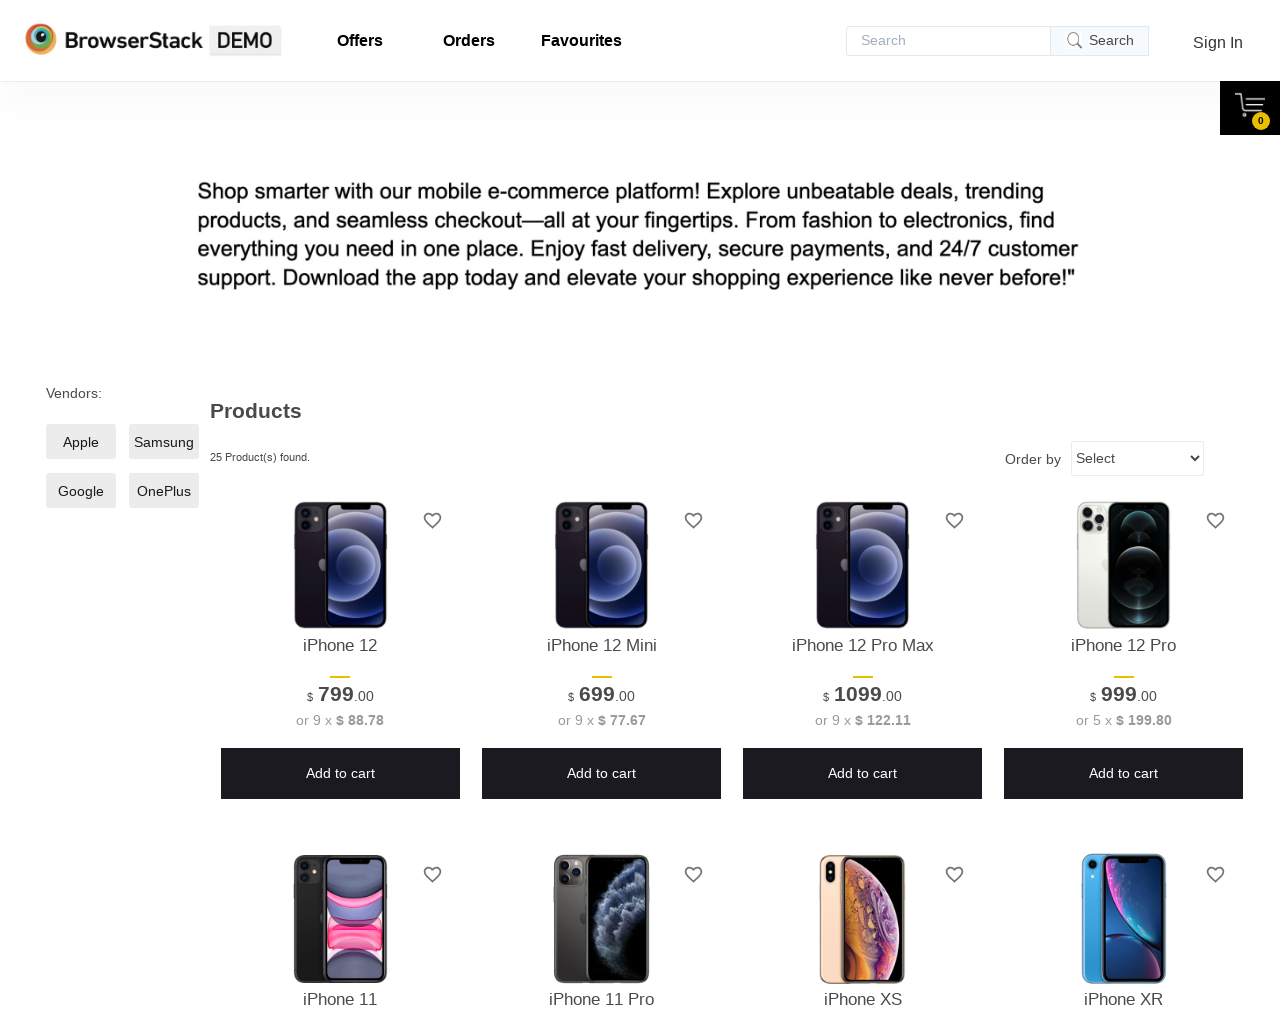

Page loaded with StackDemo title
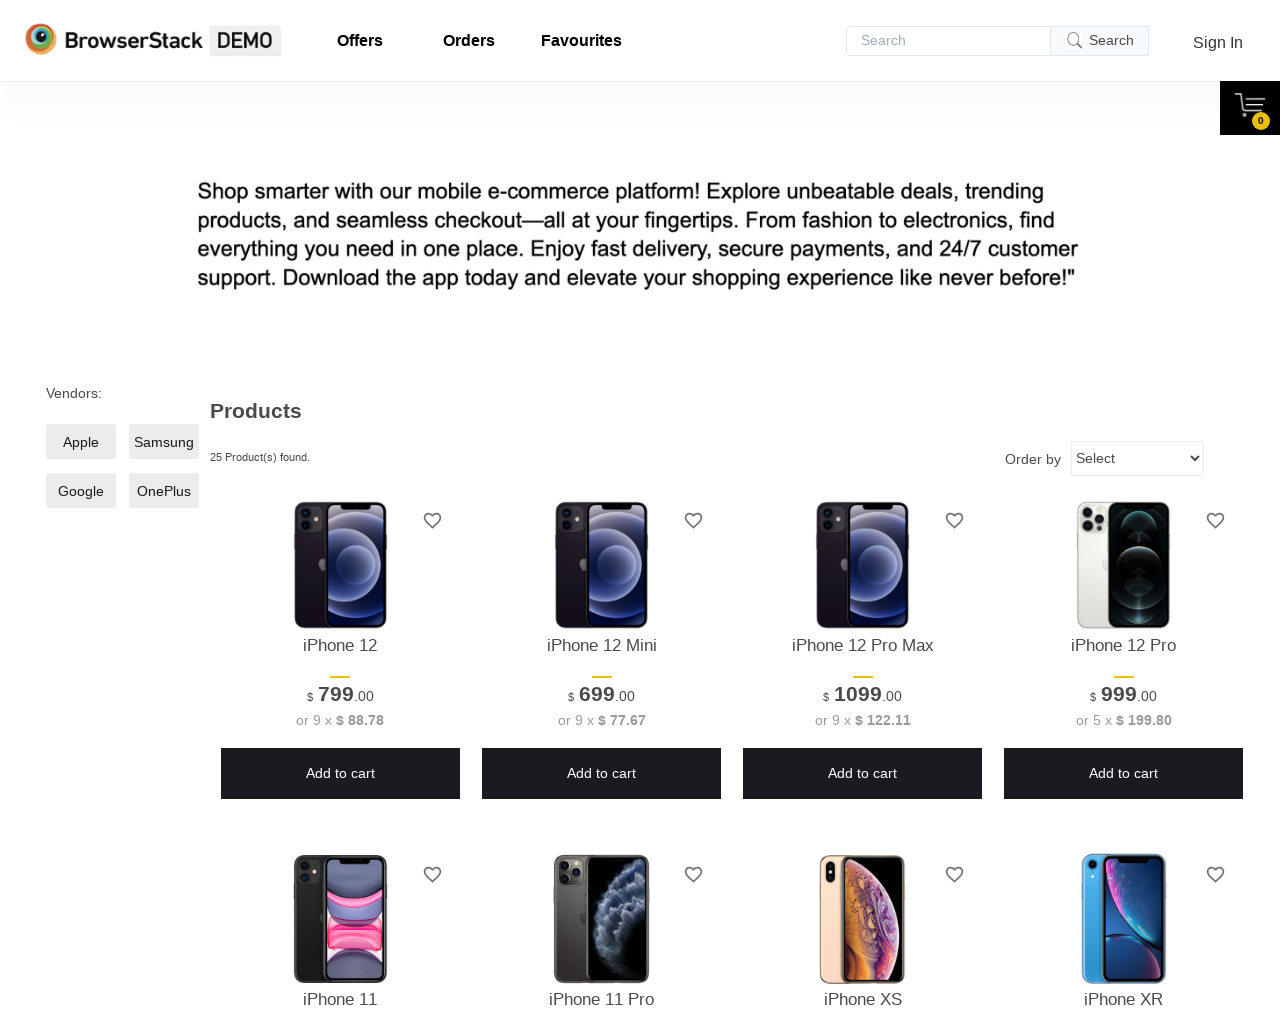

Apple filter checkbox selector found
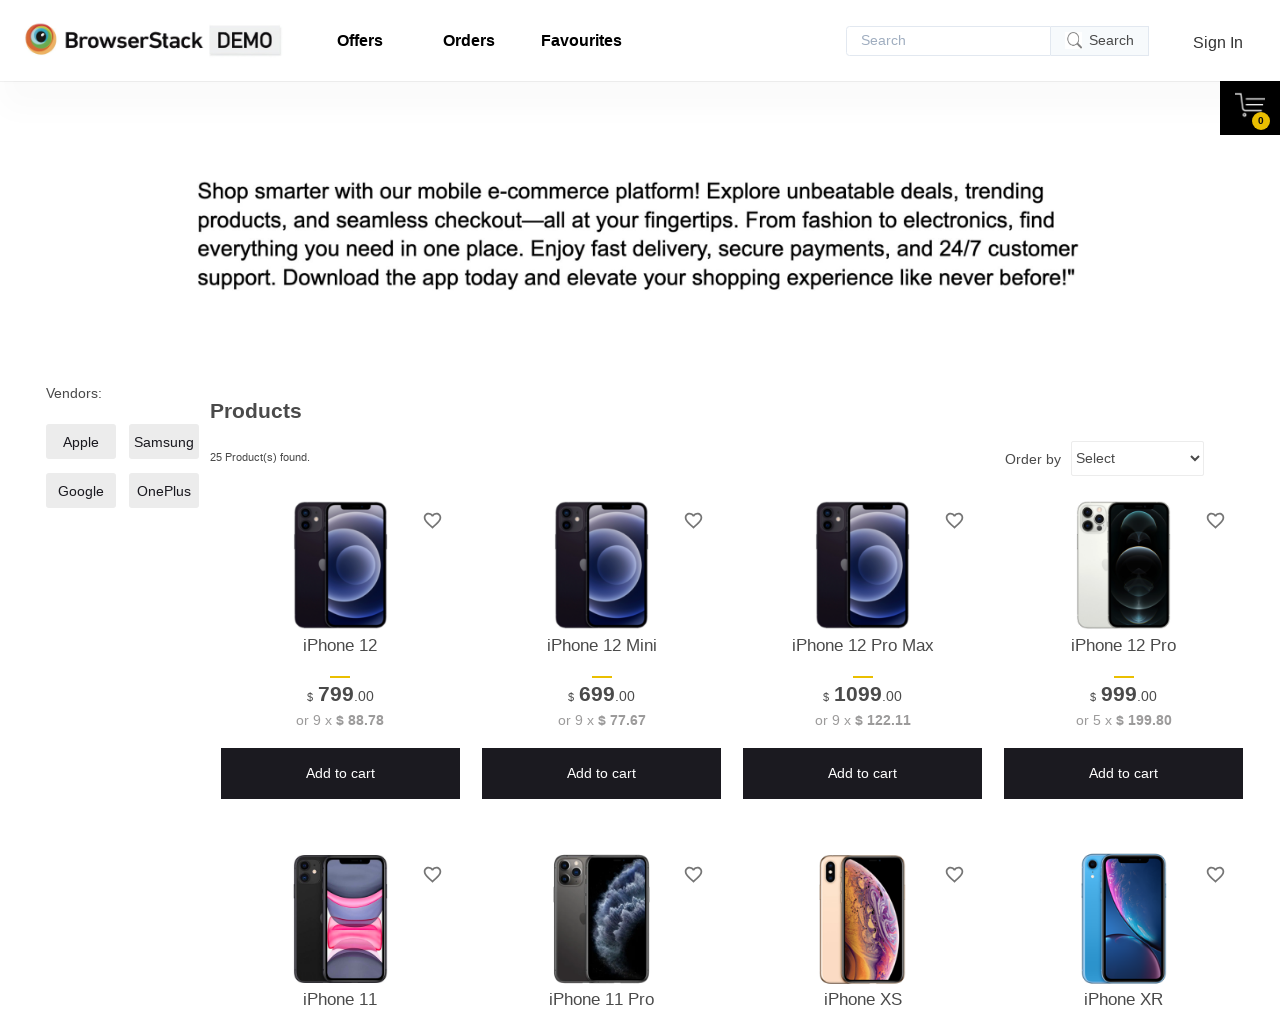

Clicked Apple filter checkbox to filter products at (81, 442) on xpath=//*[@id='__next']/div/div/main/div[1]/div[1]/label/span
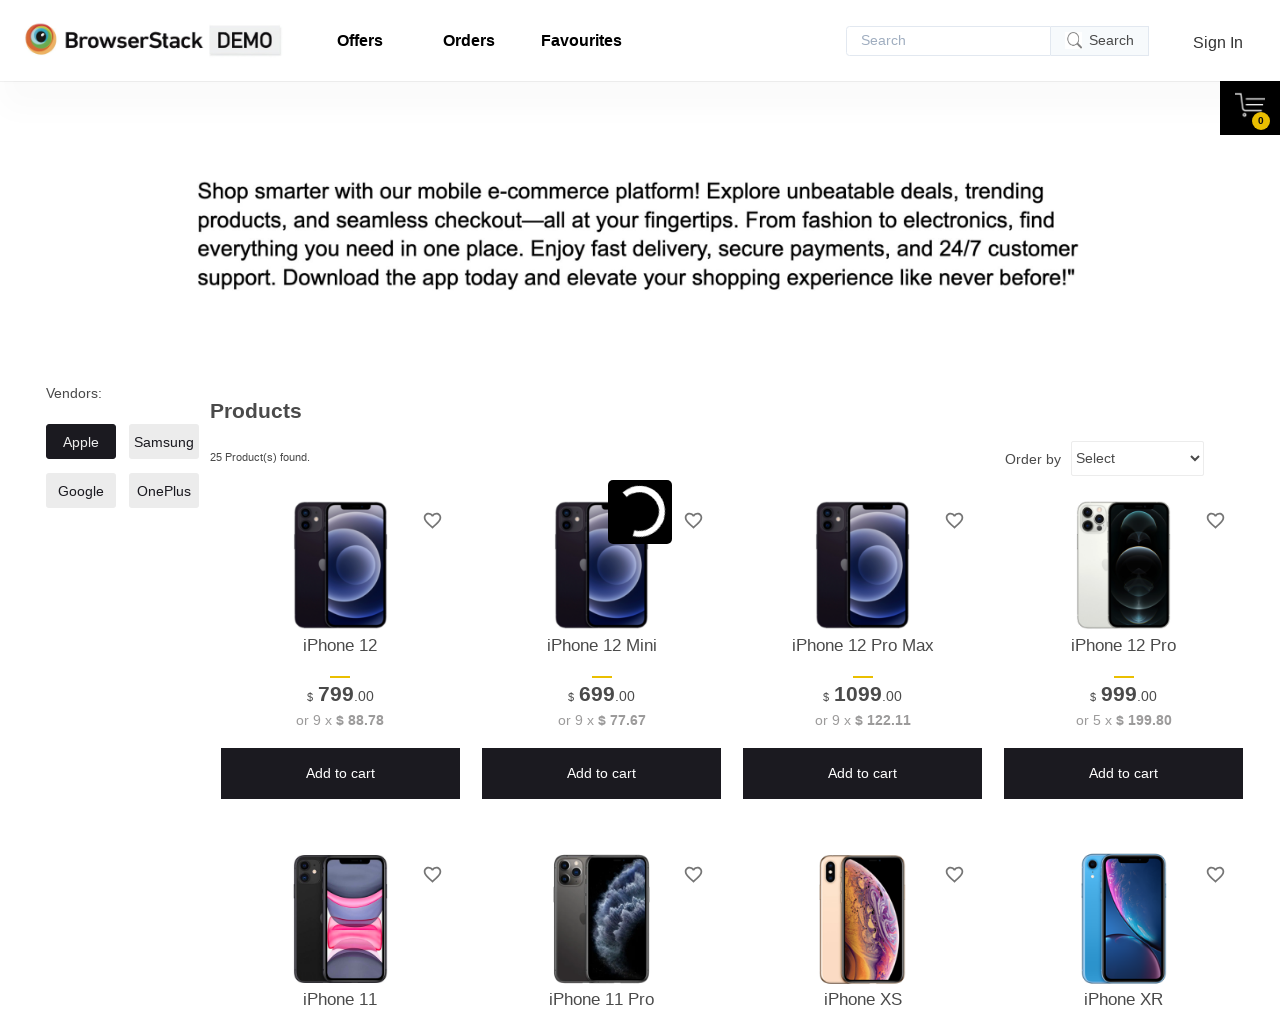

Extracted product text: iPhone 12
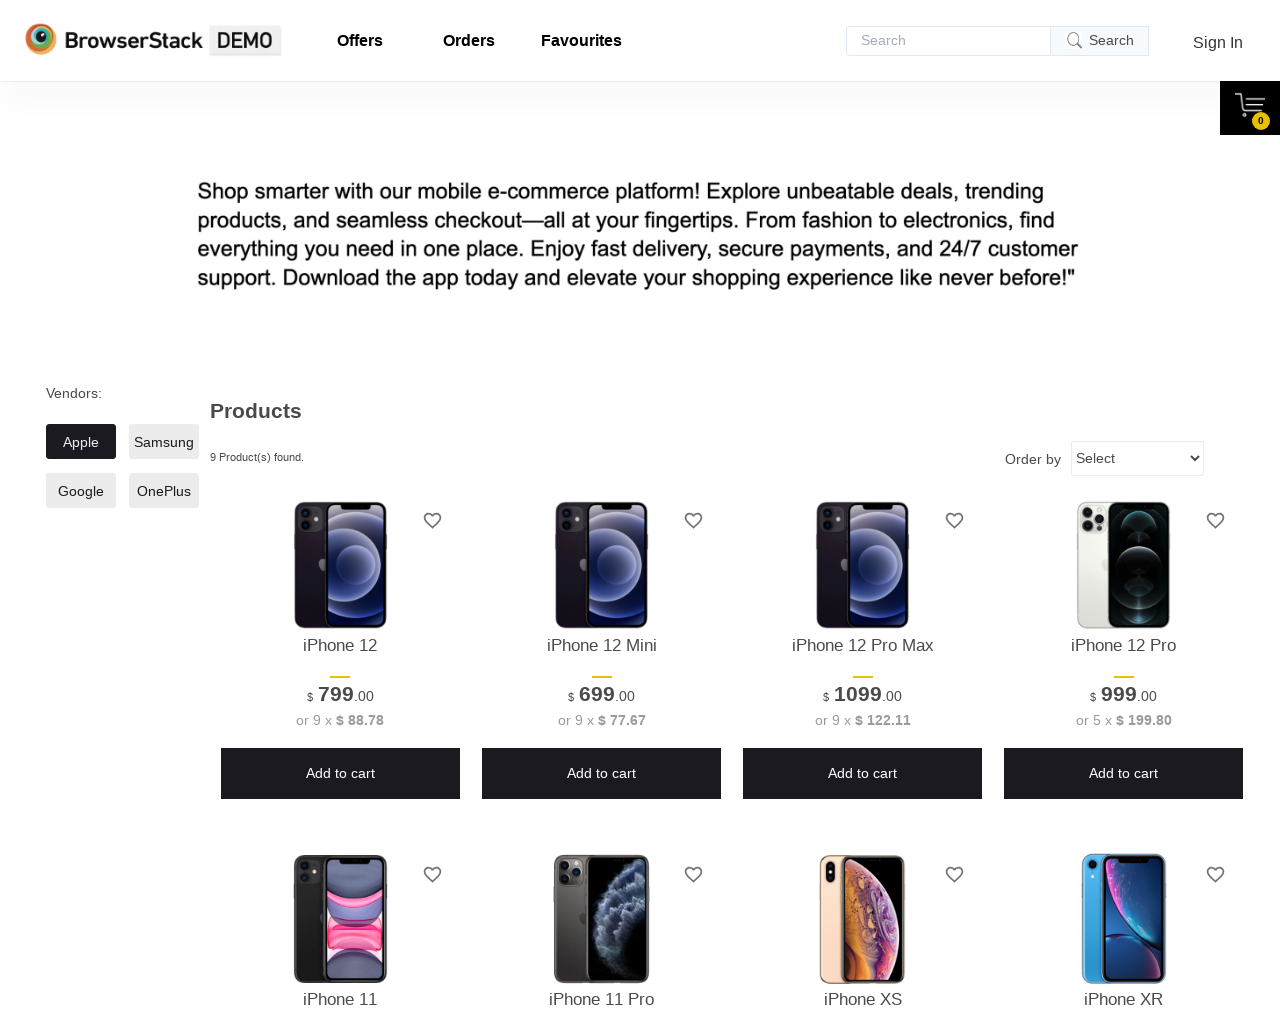

Add to cart button selector found
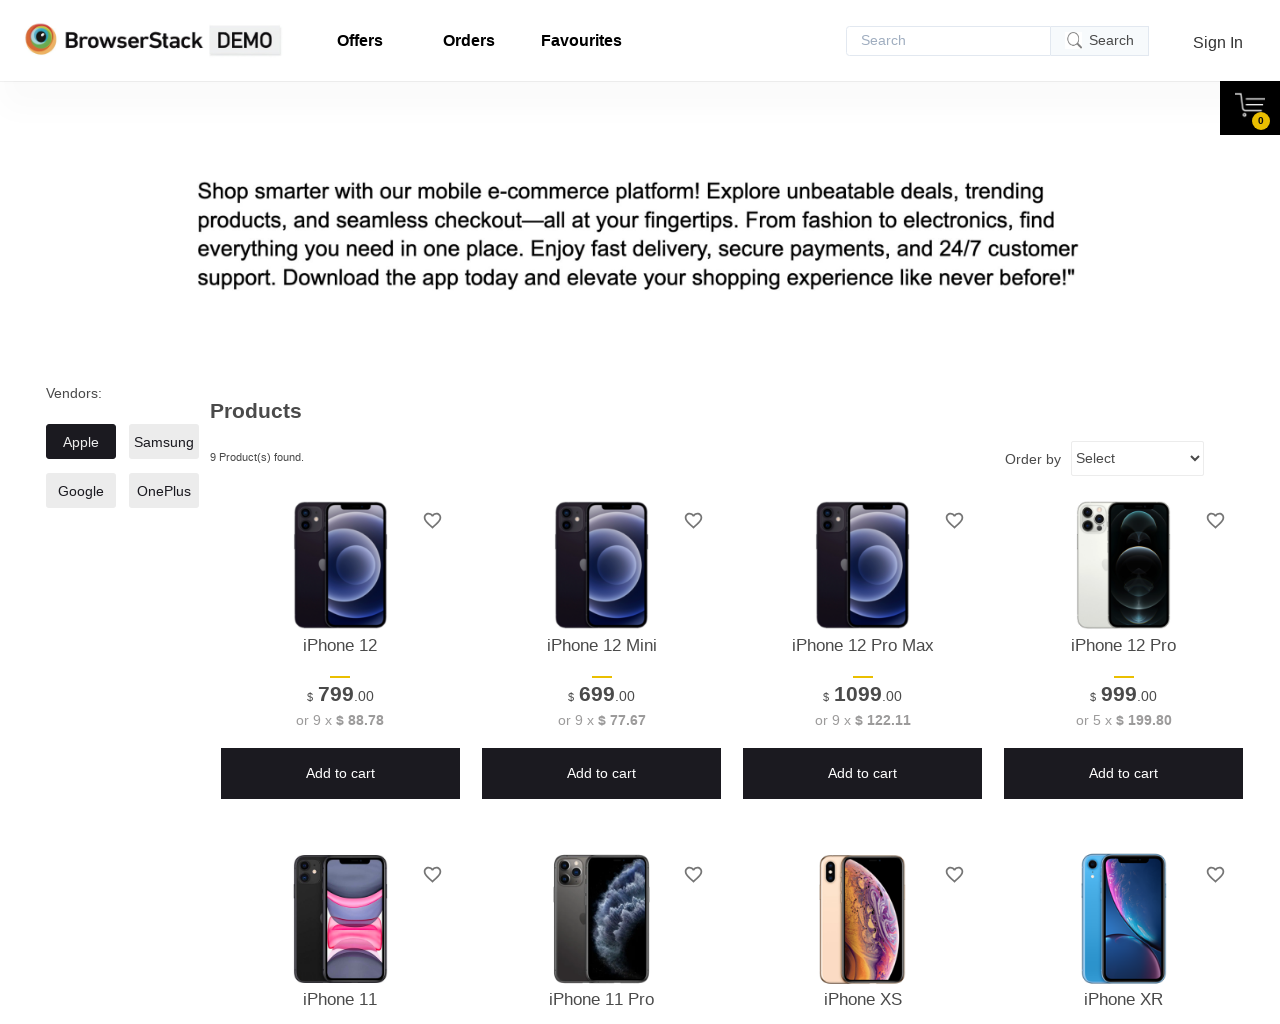

Clicked add to cart button for the product at (340, 774) on xpath=//*[@id='1']/div[4]
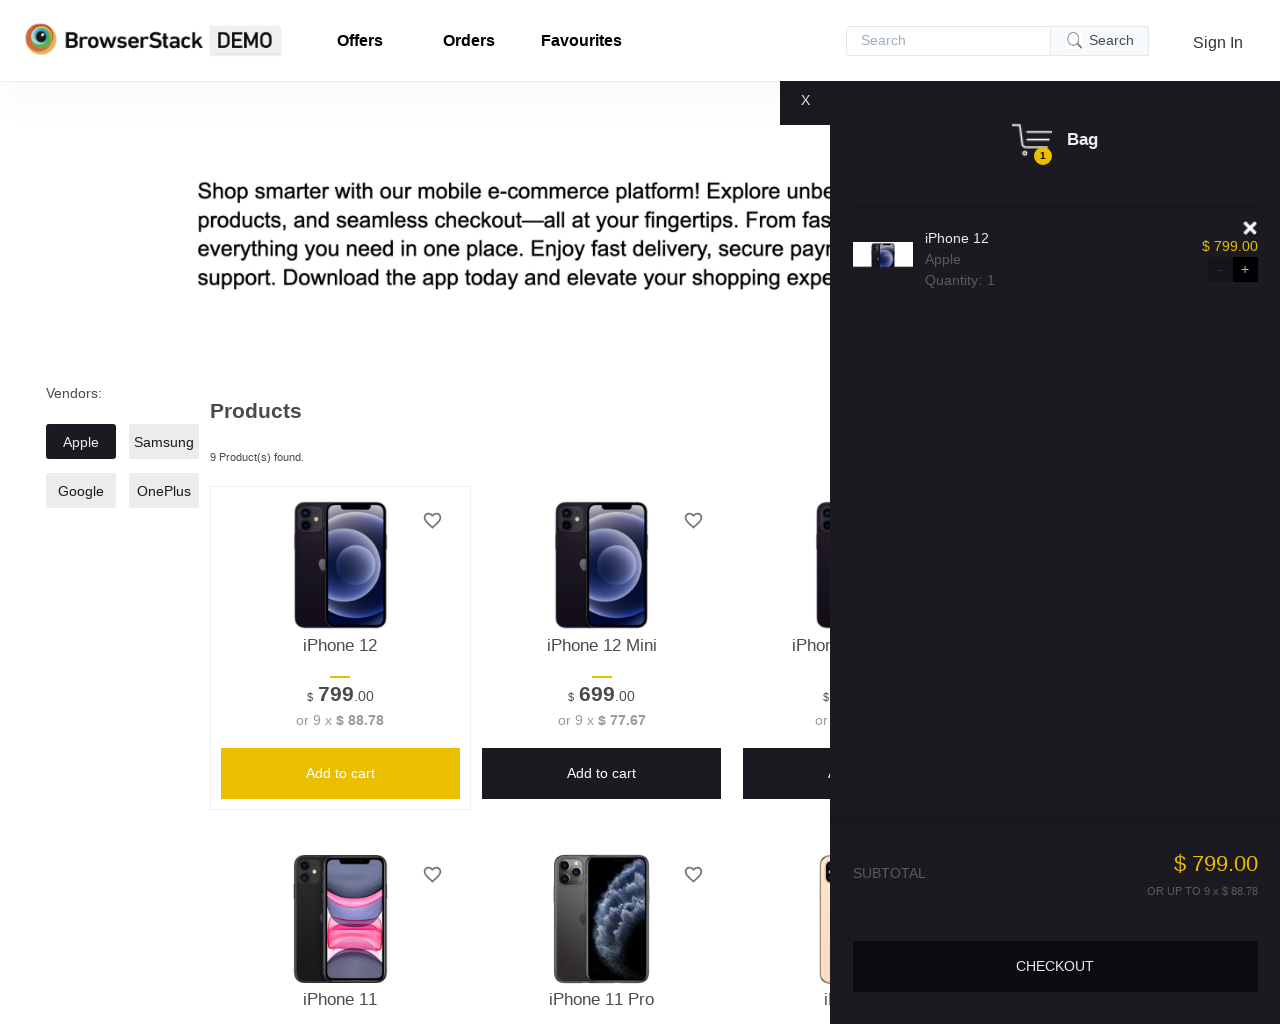

Cart content became visible
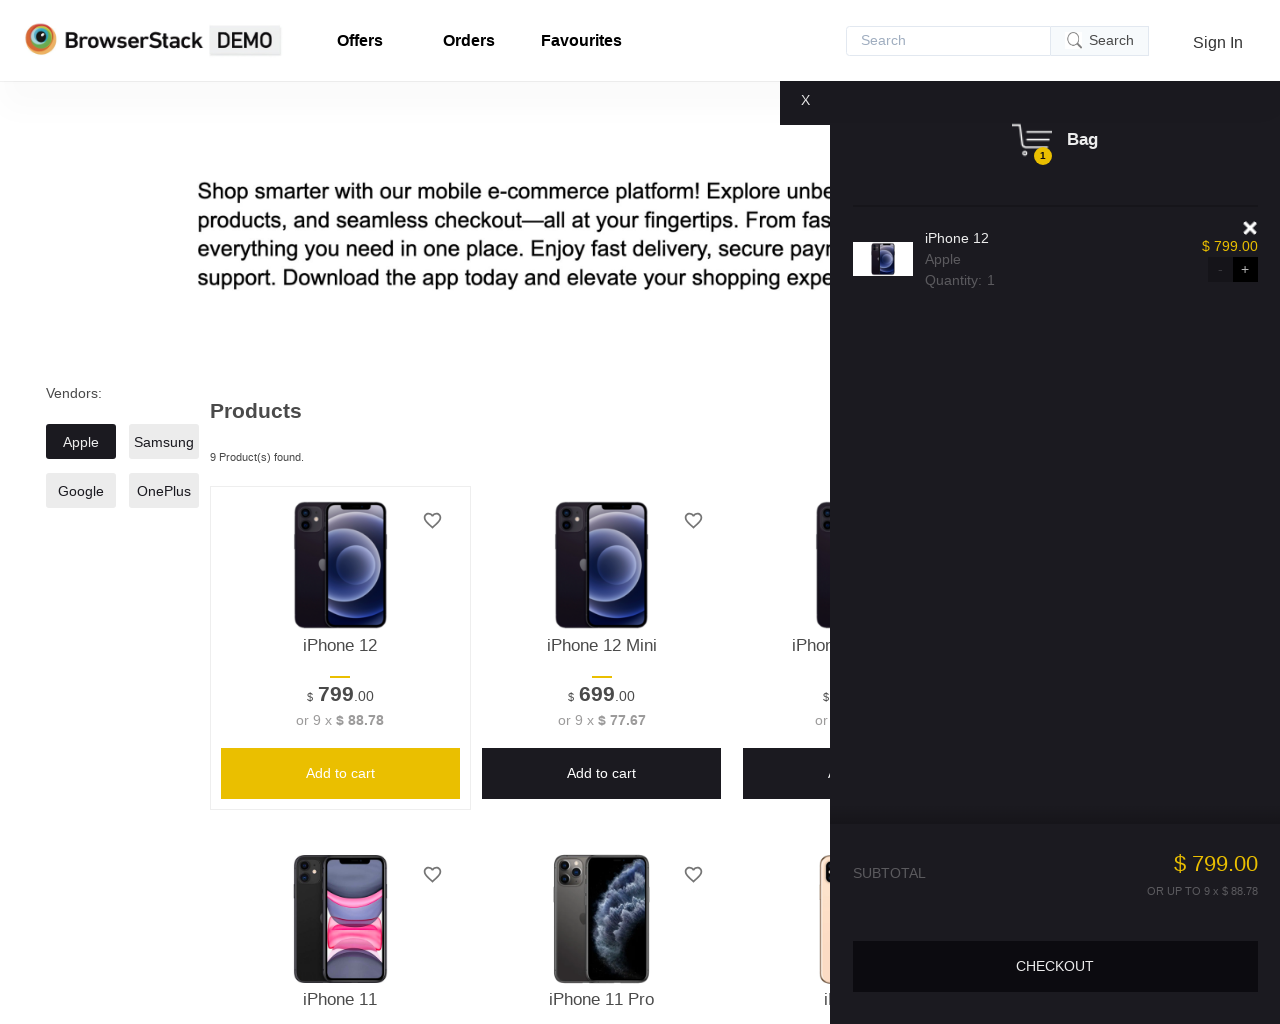

Product verified in cart - cart contains the correct product
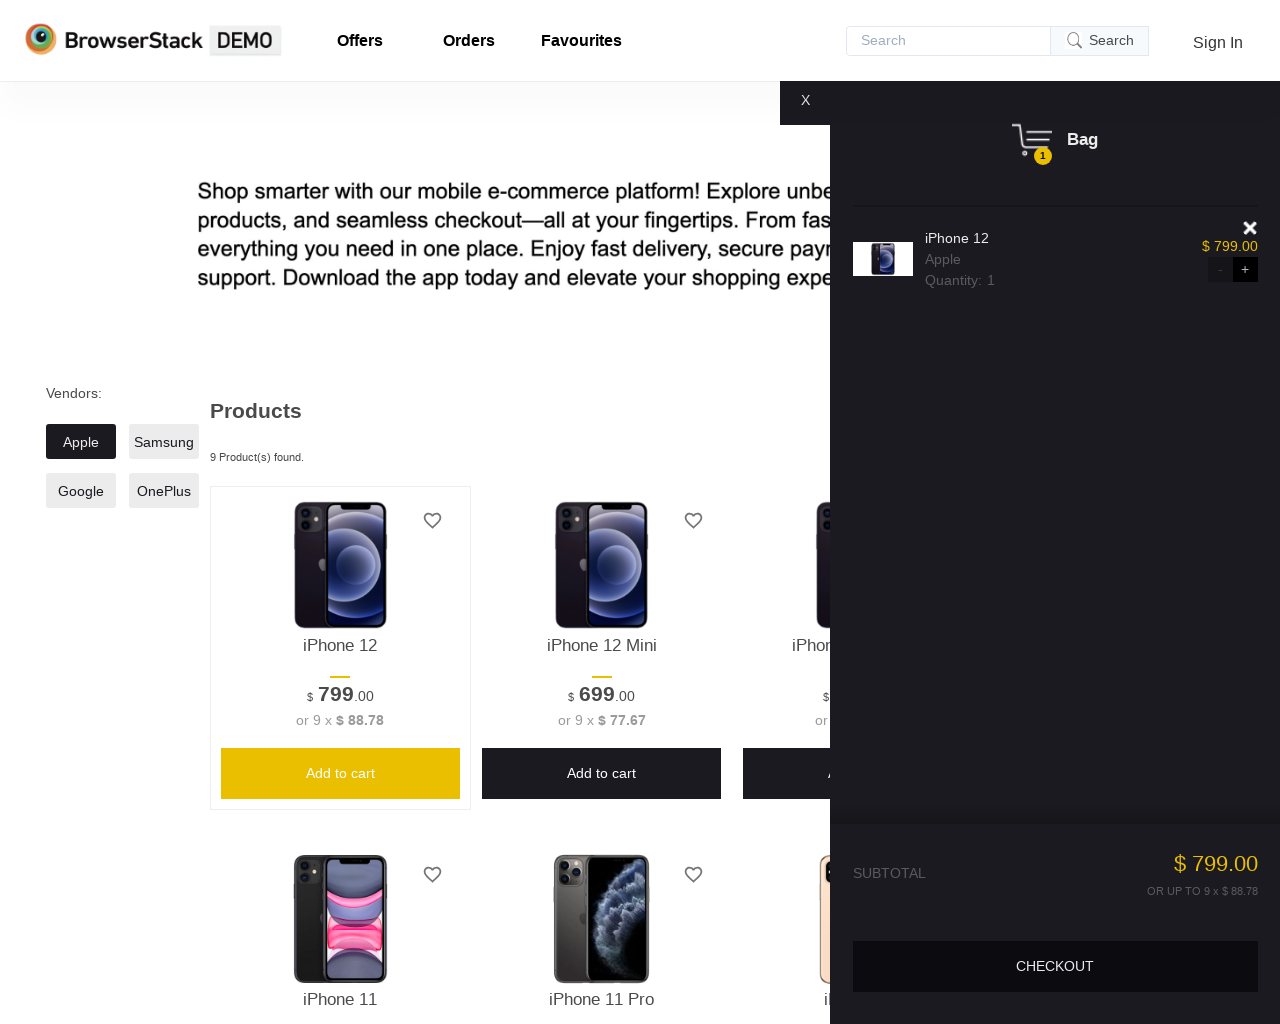

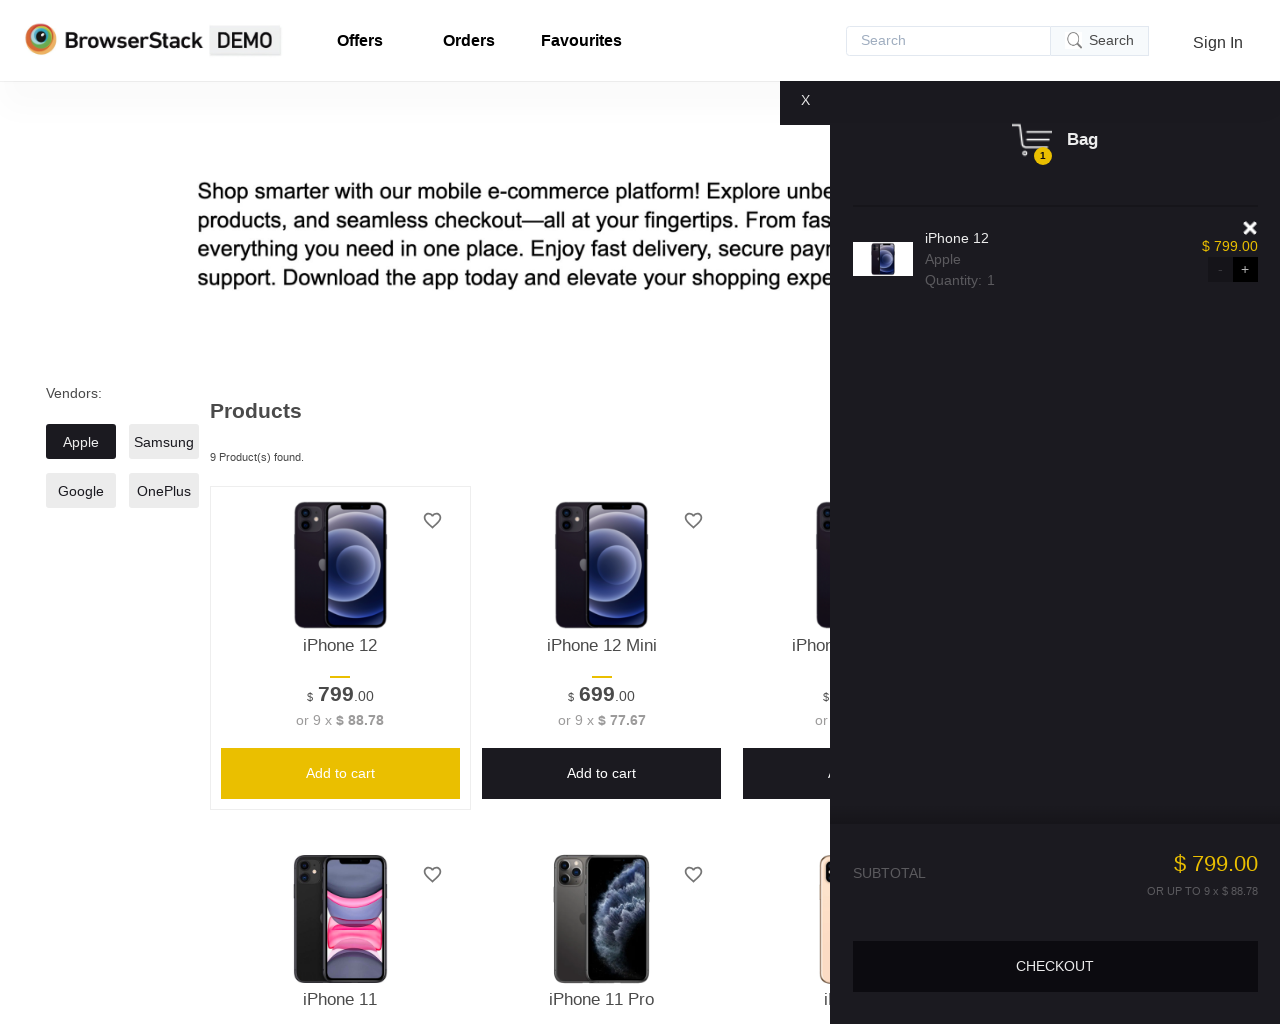